Tests button interactions on LeafGround practice site including clicking a button, verifying page title changes to Dashboard, navigating back, and checking button states and properties.

Starting URL: https://leafground.com/button.xhtml

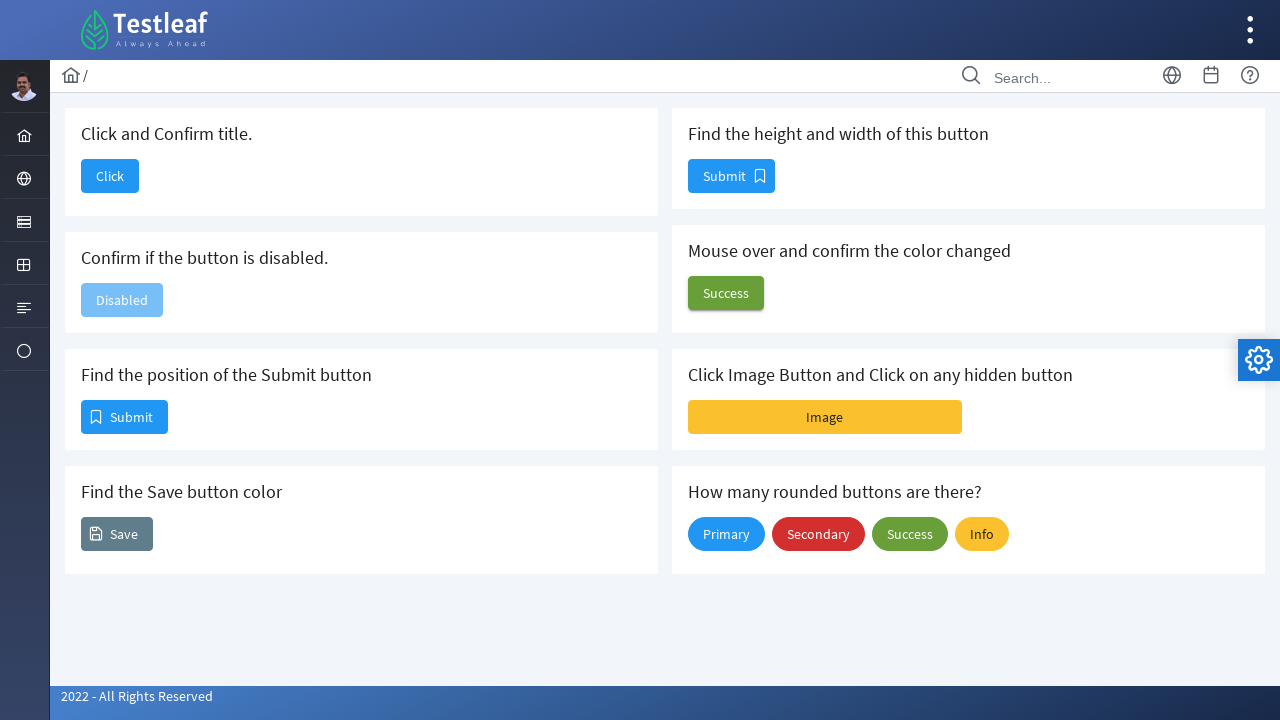

Header element 'Click and Confirm title.' loaded
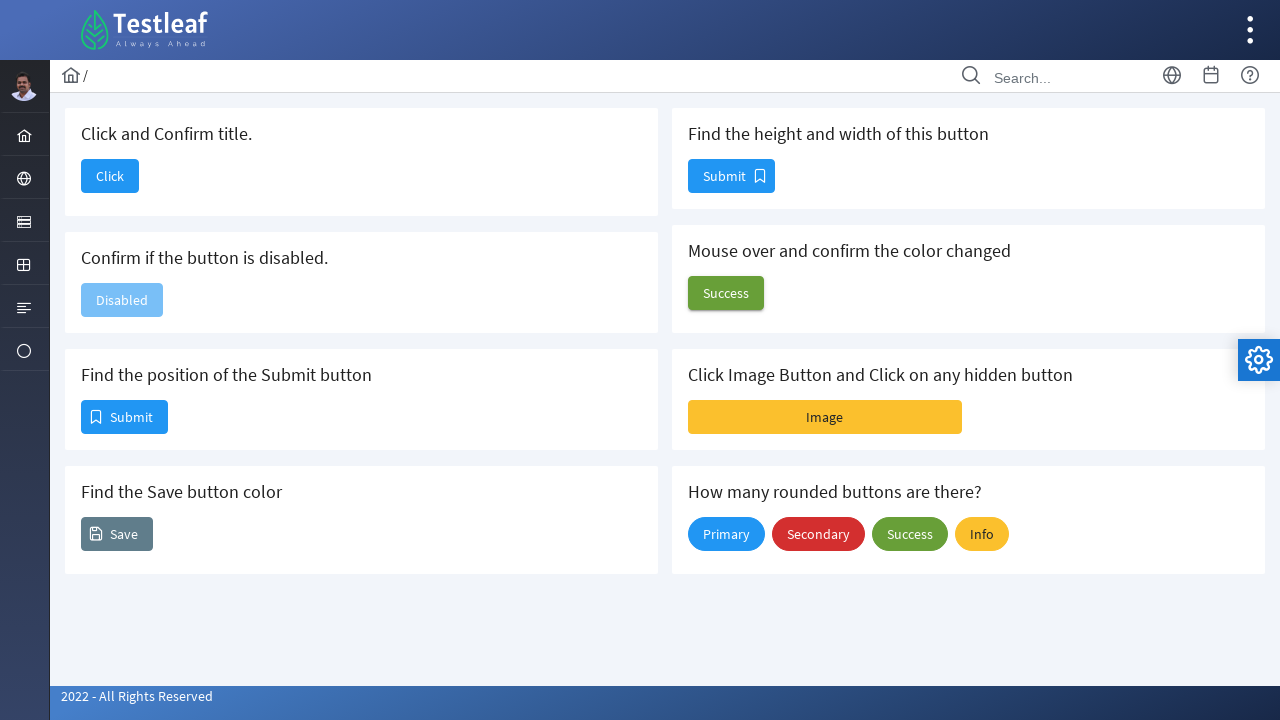

Clicked 'Click' button at (110, 176) on xpath=//span[text()='Click']
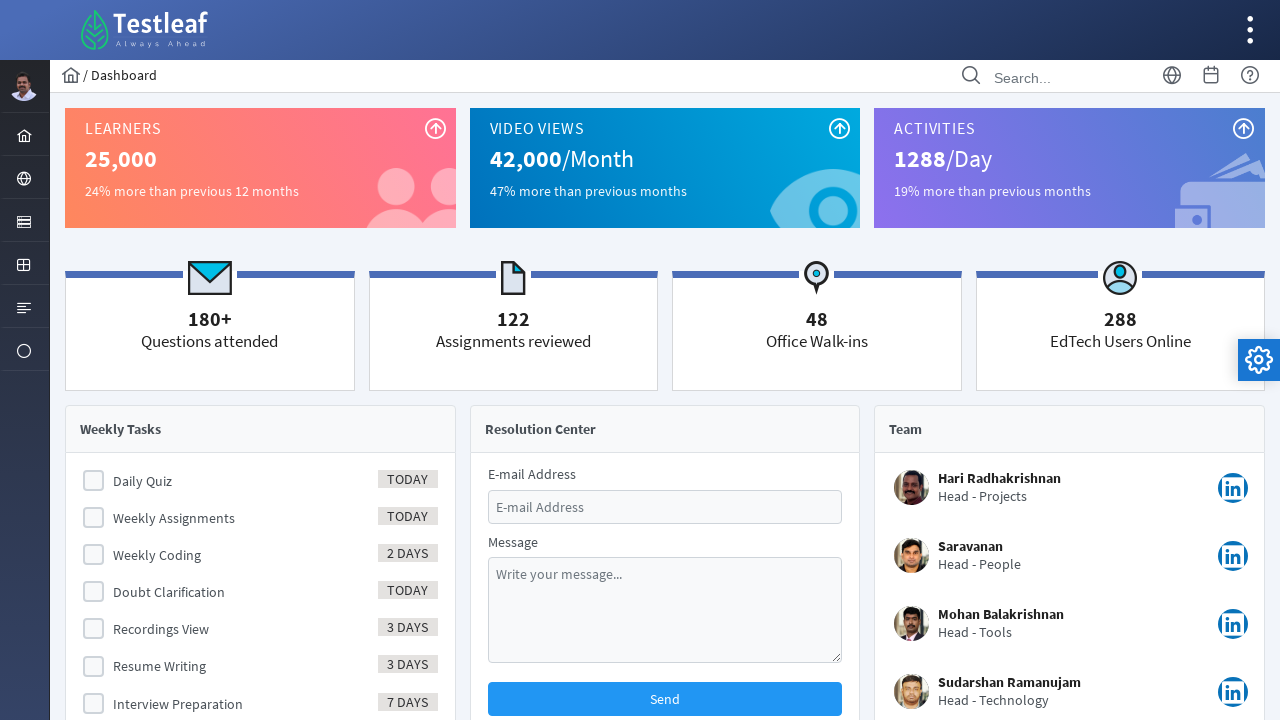

Page loaded after button click
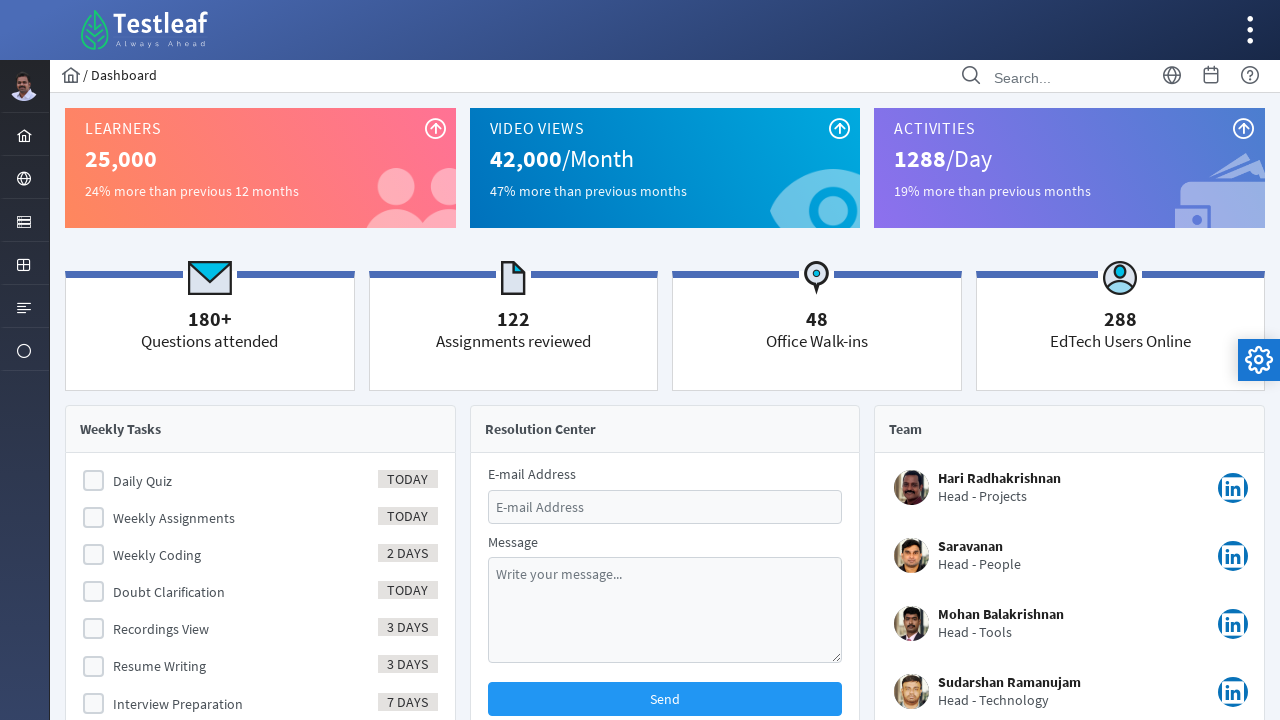

Verified page title changed to 'Dashboard'
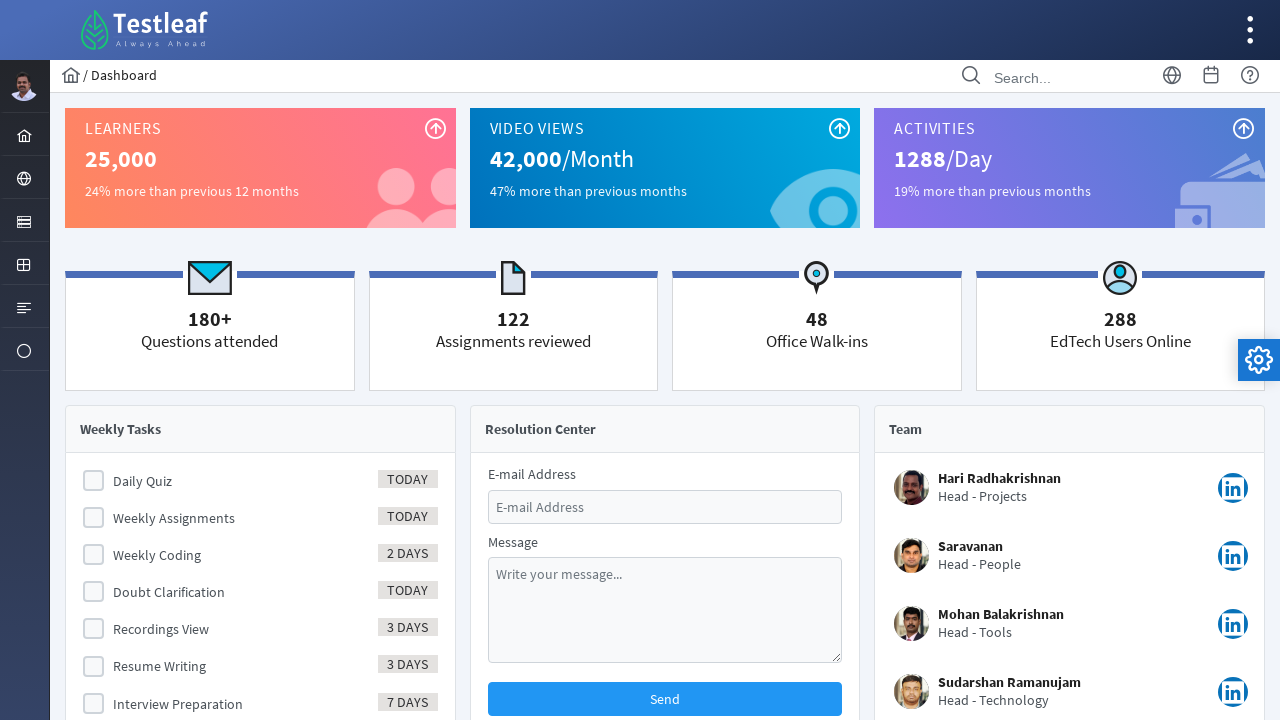

Navigated back to button page
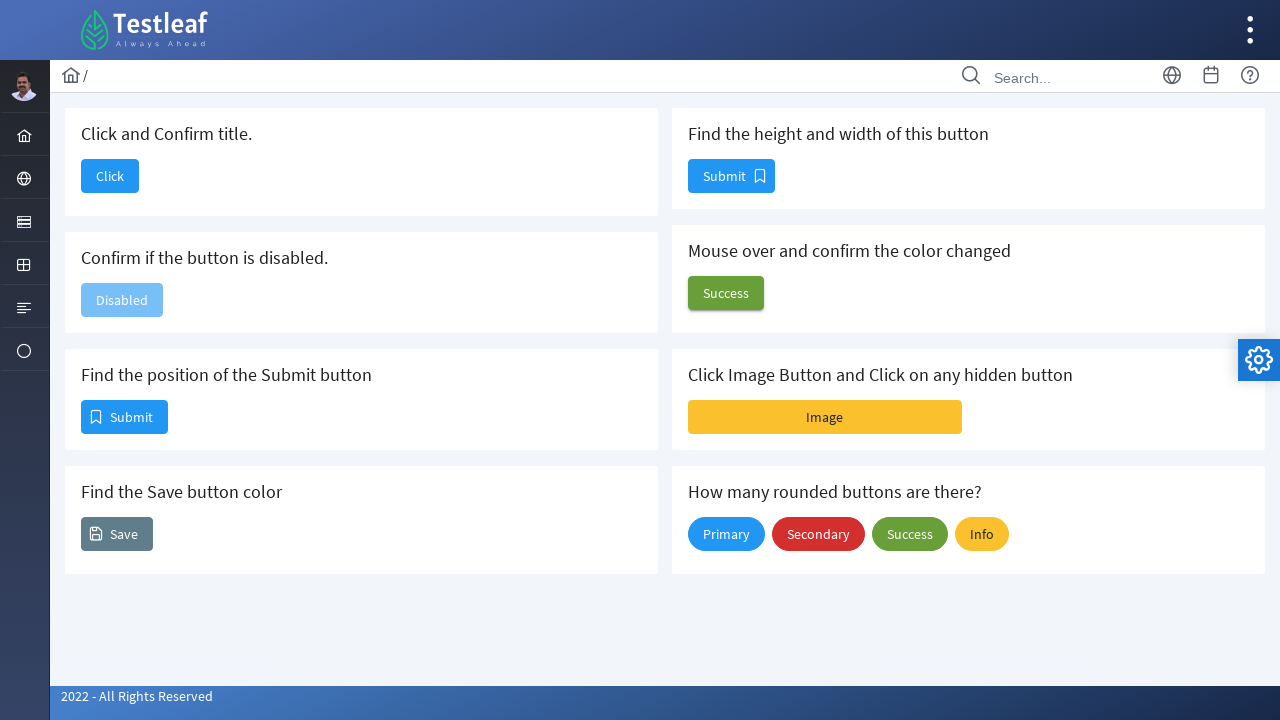

Button page loaded after navigation back
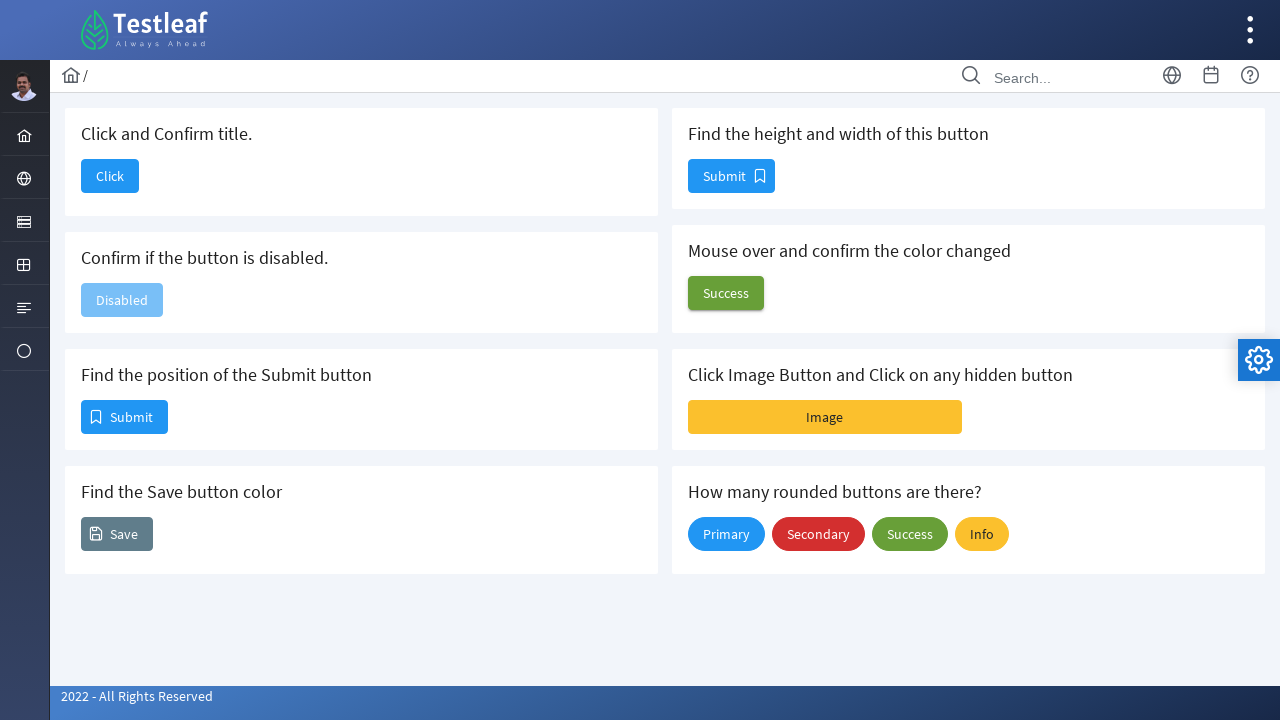

Located disabled button element
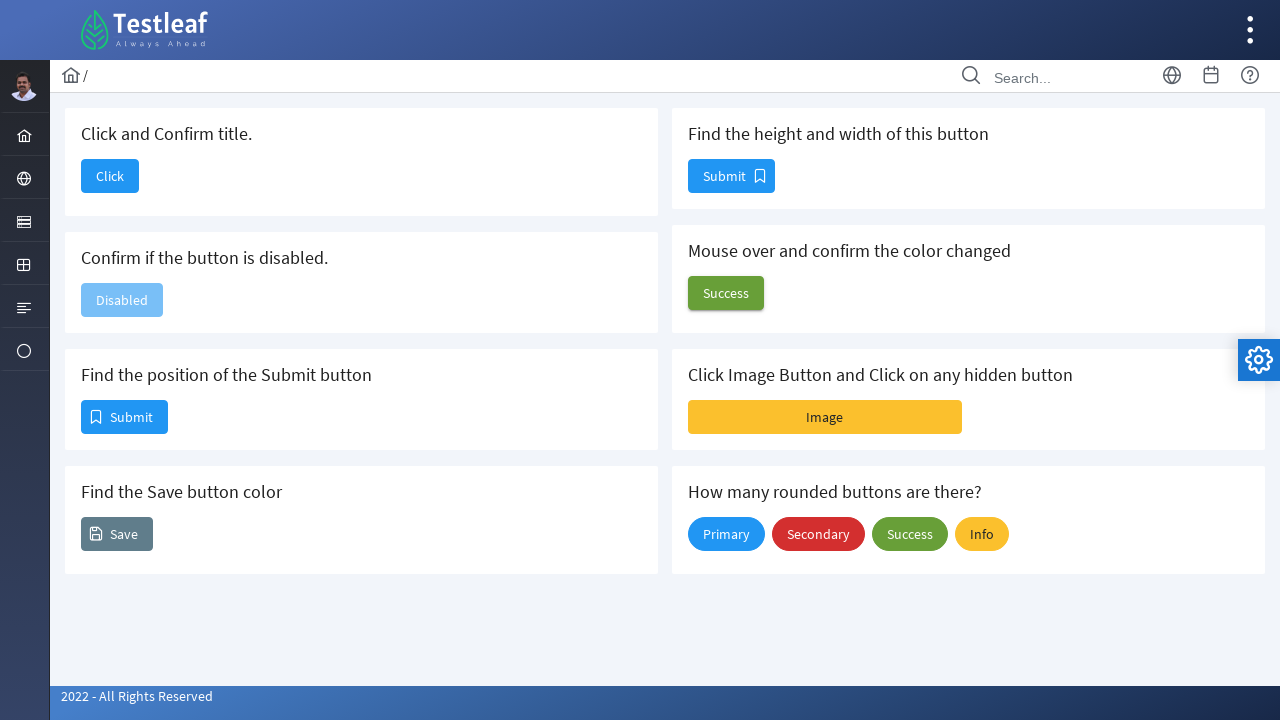

Checked disabled button state
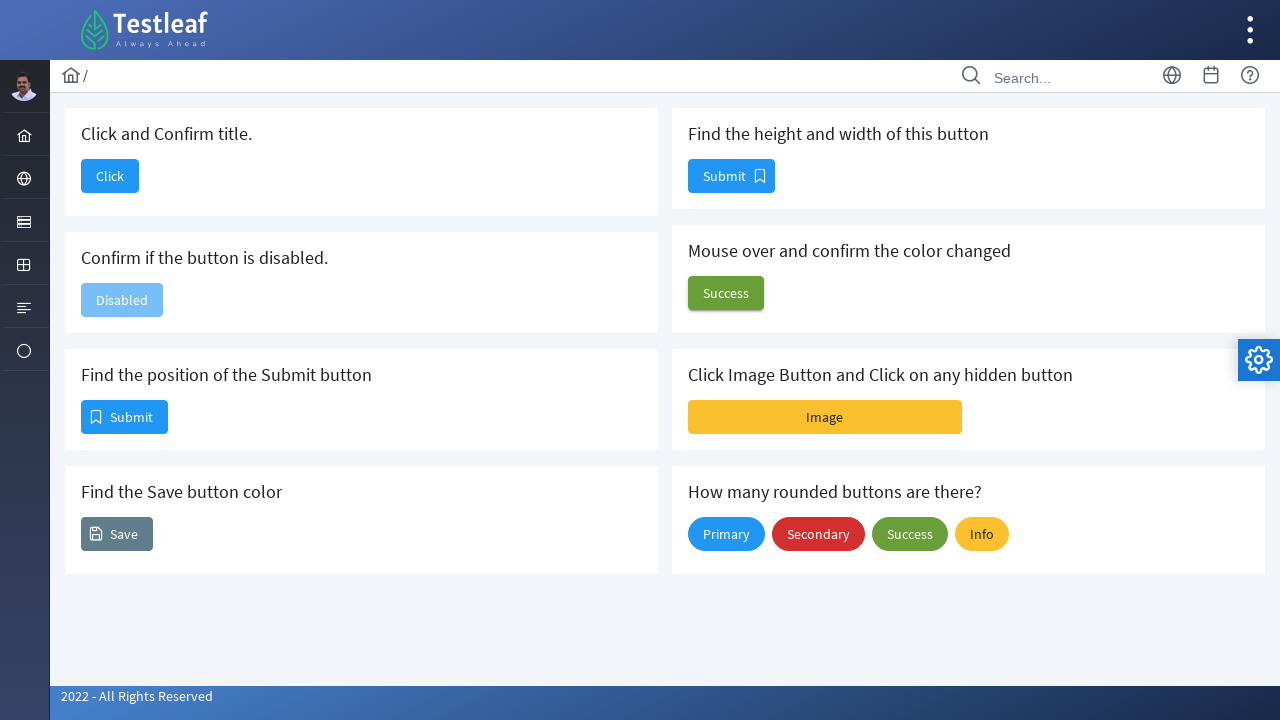

Verified button is disabled
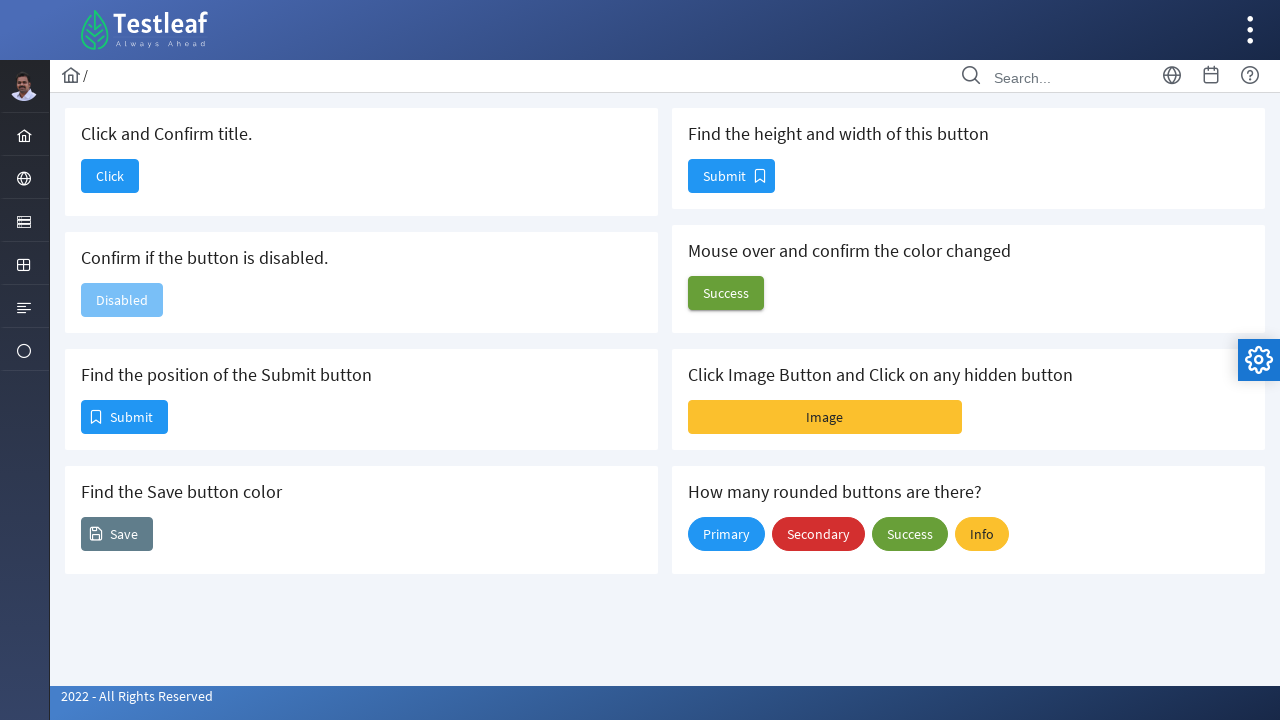

Located Submit button element
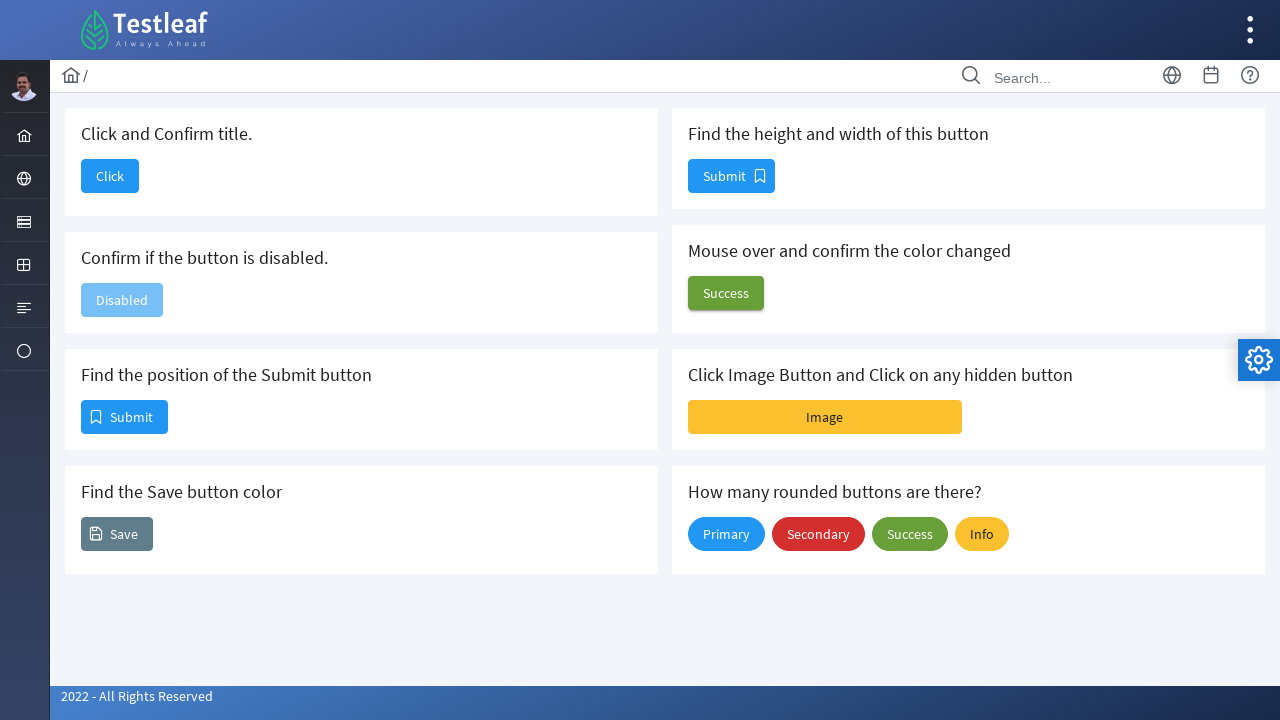

Located color button element with specific ID
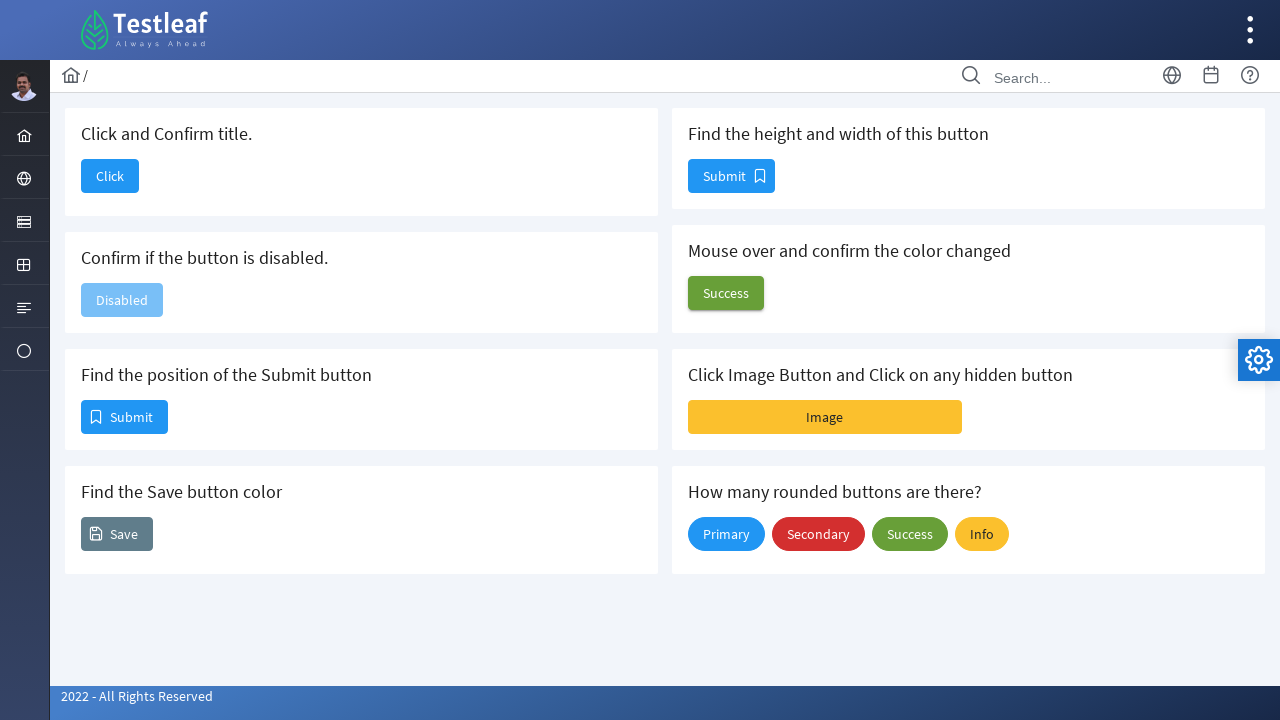

Located size button element with specific ID
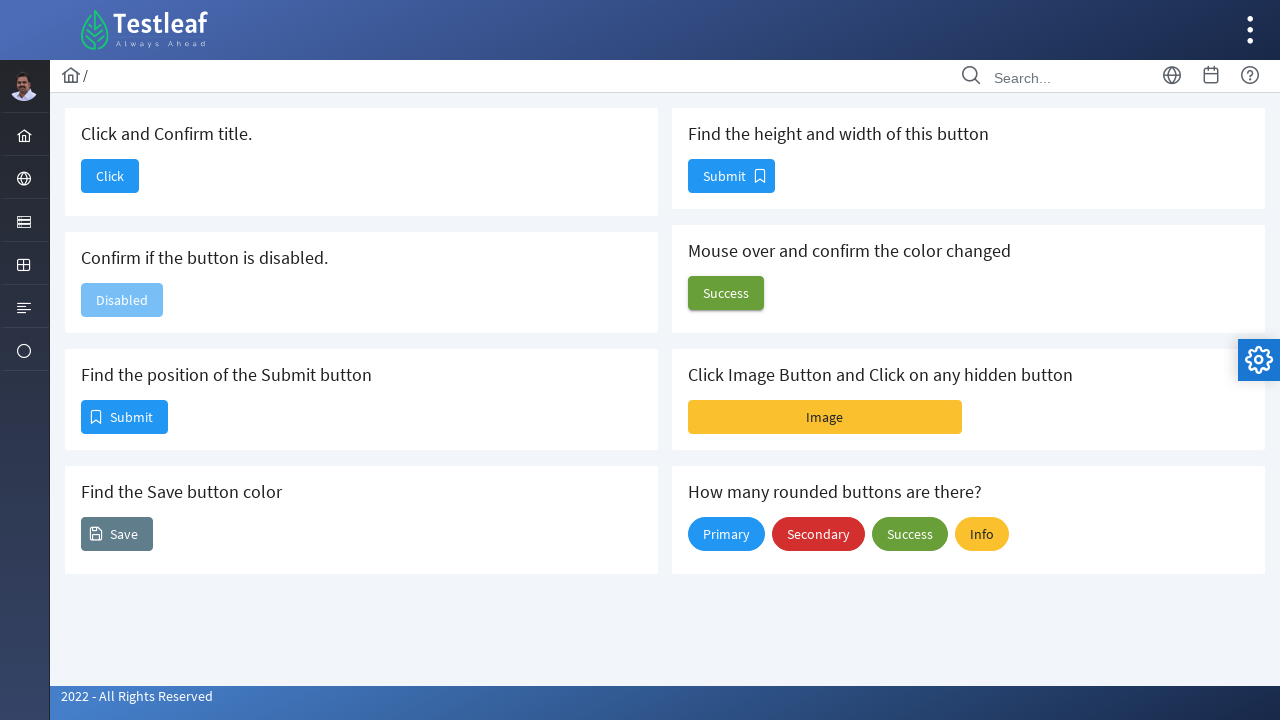

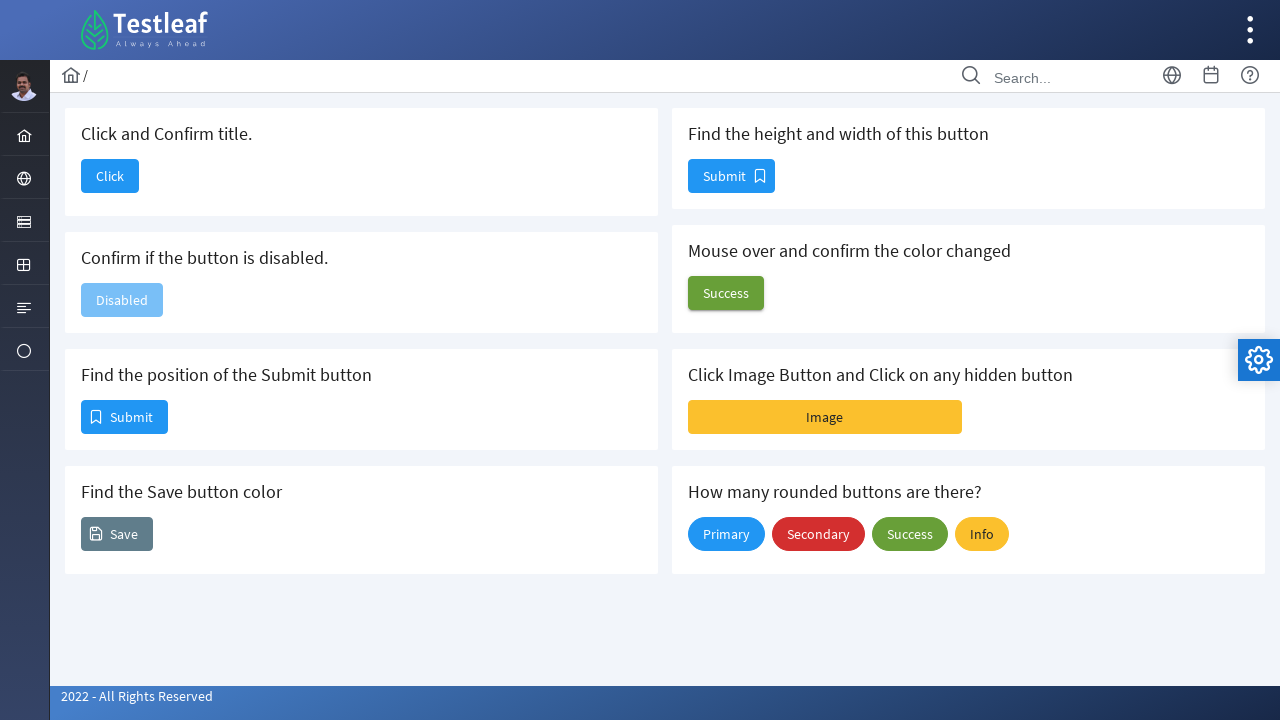